Tests product search functionality on Automation Exercise website by navigating to the products page, entering "blue" as a search term, and submitting the search

Starting URL: https://automationexercise.com

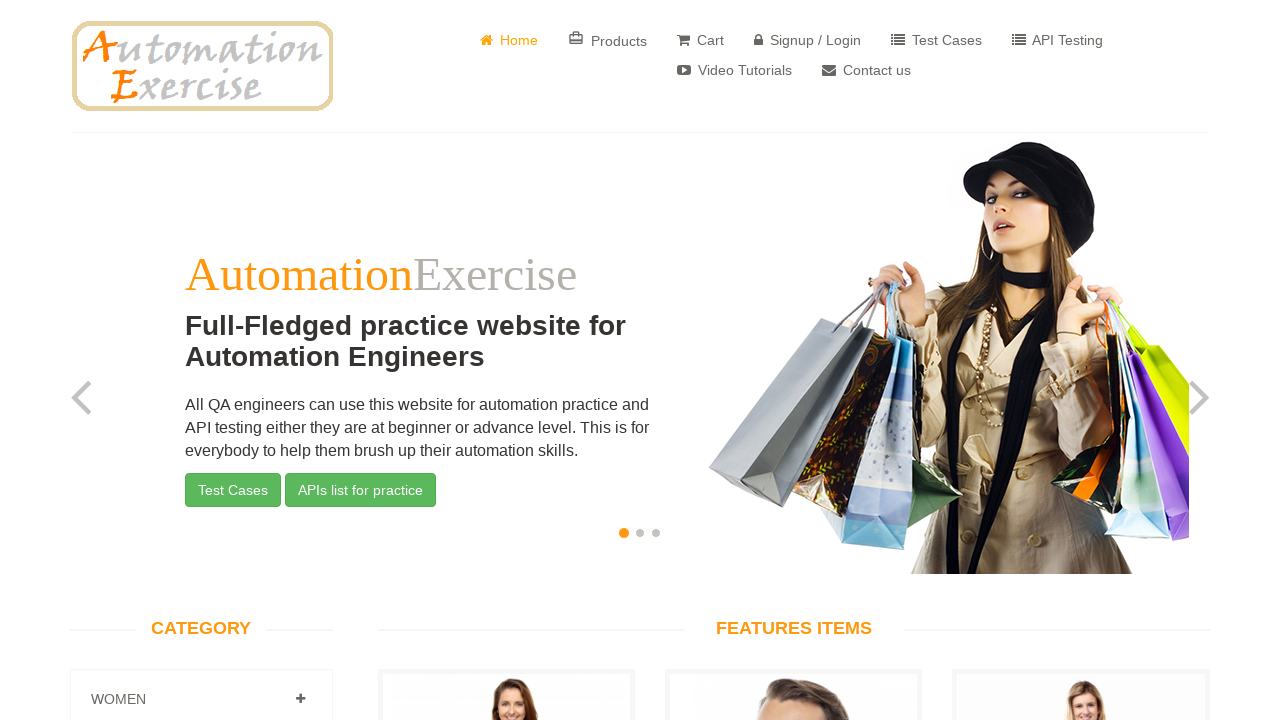

Clicked on Products link to navigate to products page at (608, 40) on a[href='/products']
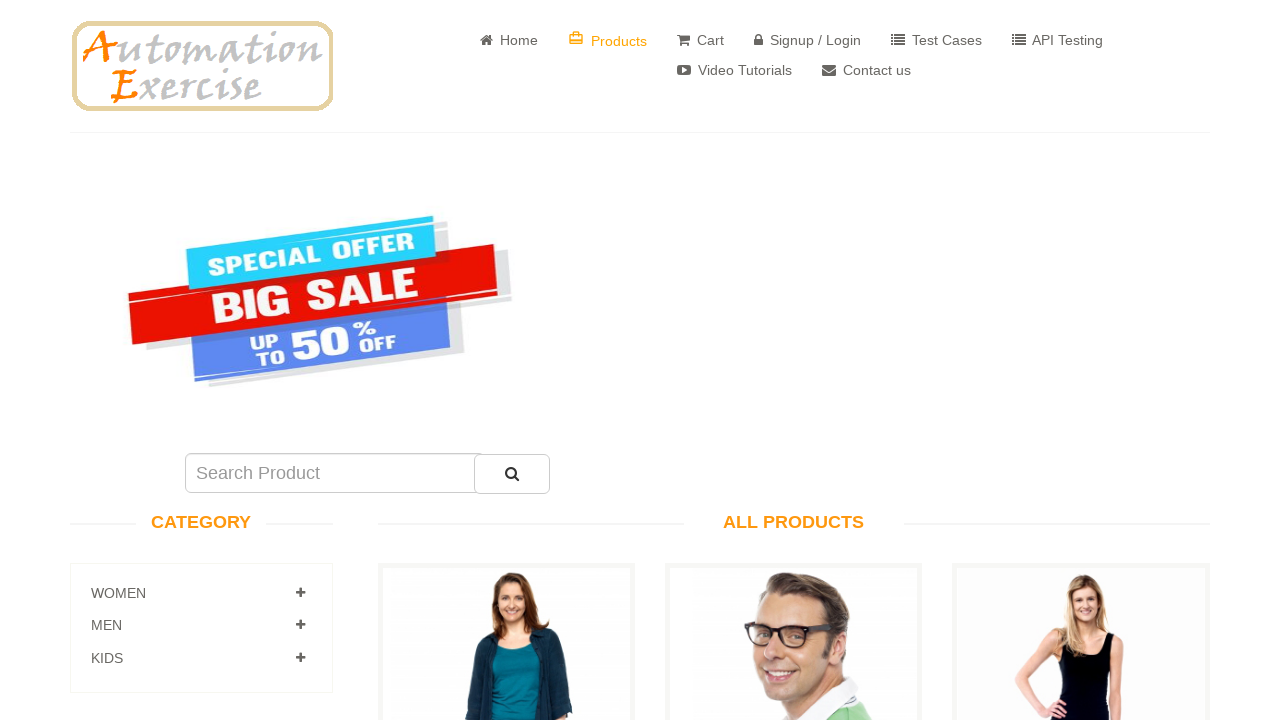

Filled search input box with 'blue' on input[name='search']
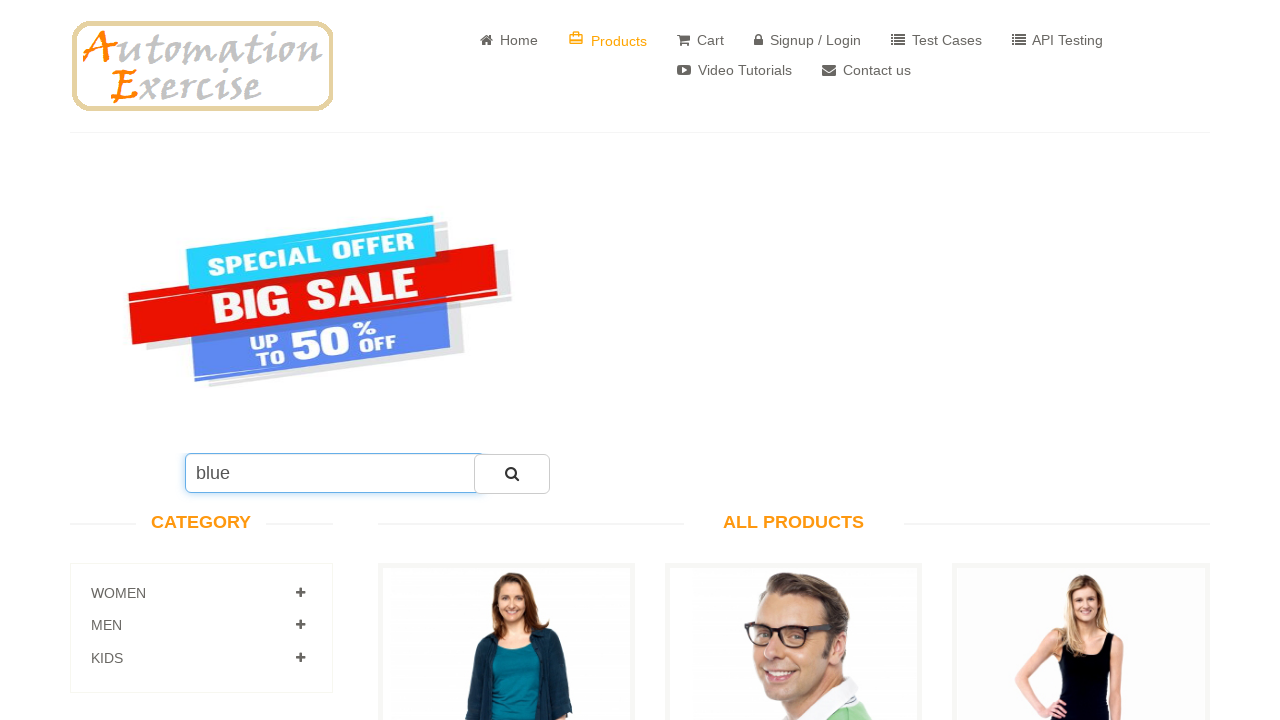

Clicked submit search button to search for blue products at (512, 474) on #submit_search
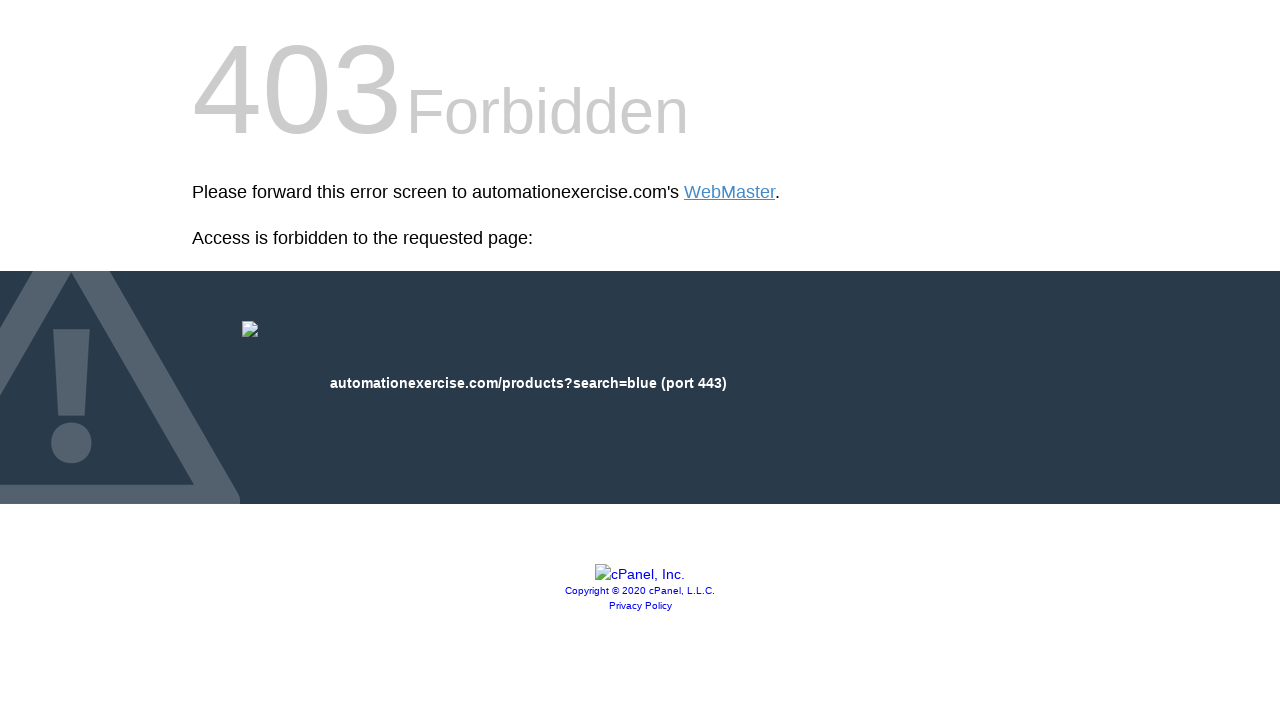

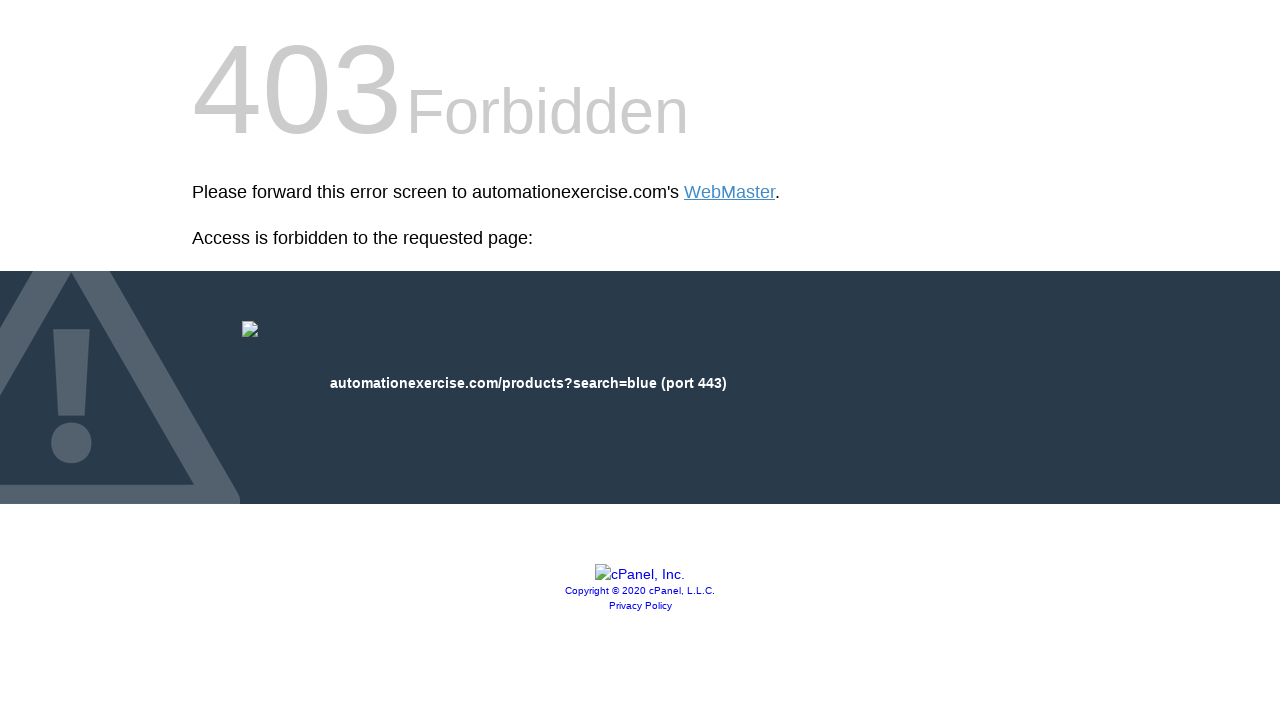